Opens the Chaldal website in Firefox browser and maximizes the window

Starting URL: https://chaldal.com/

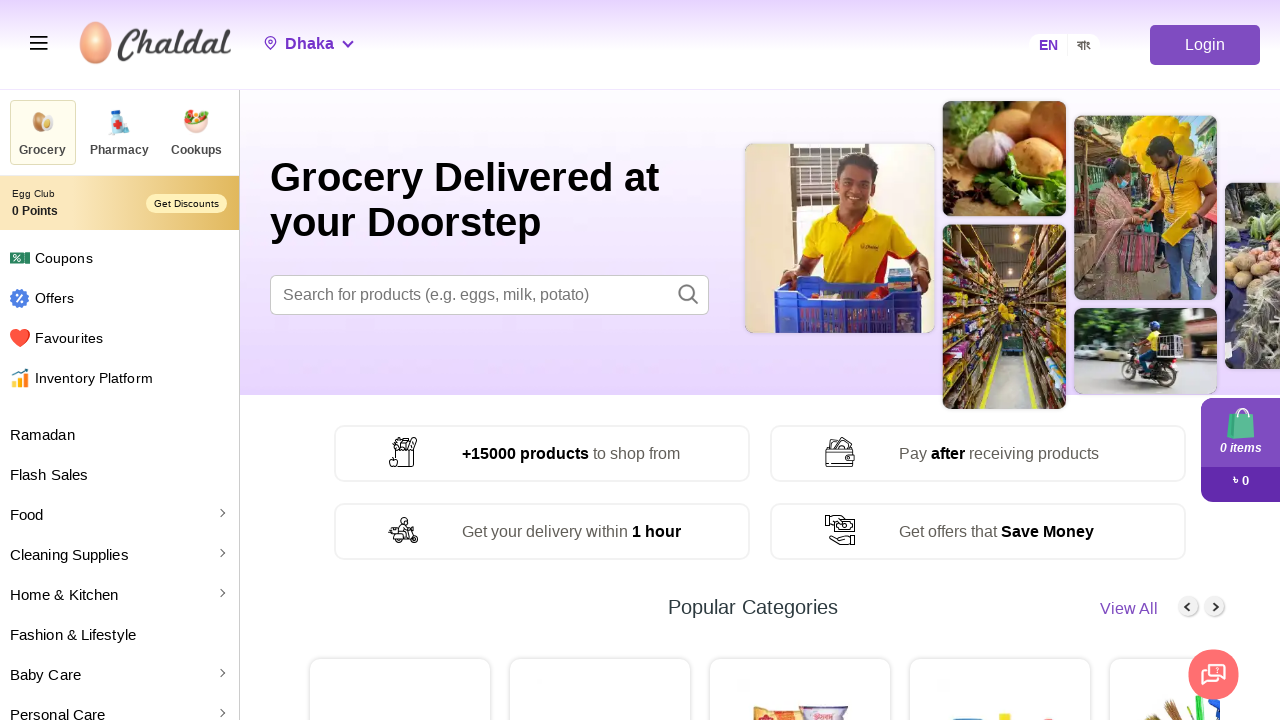

Set viewport size to 1920x1080 to maximize browser window
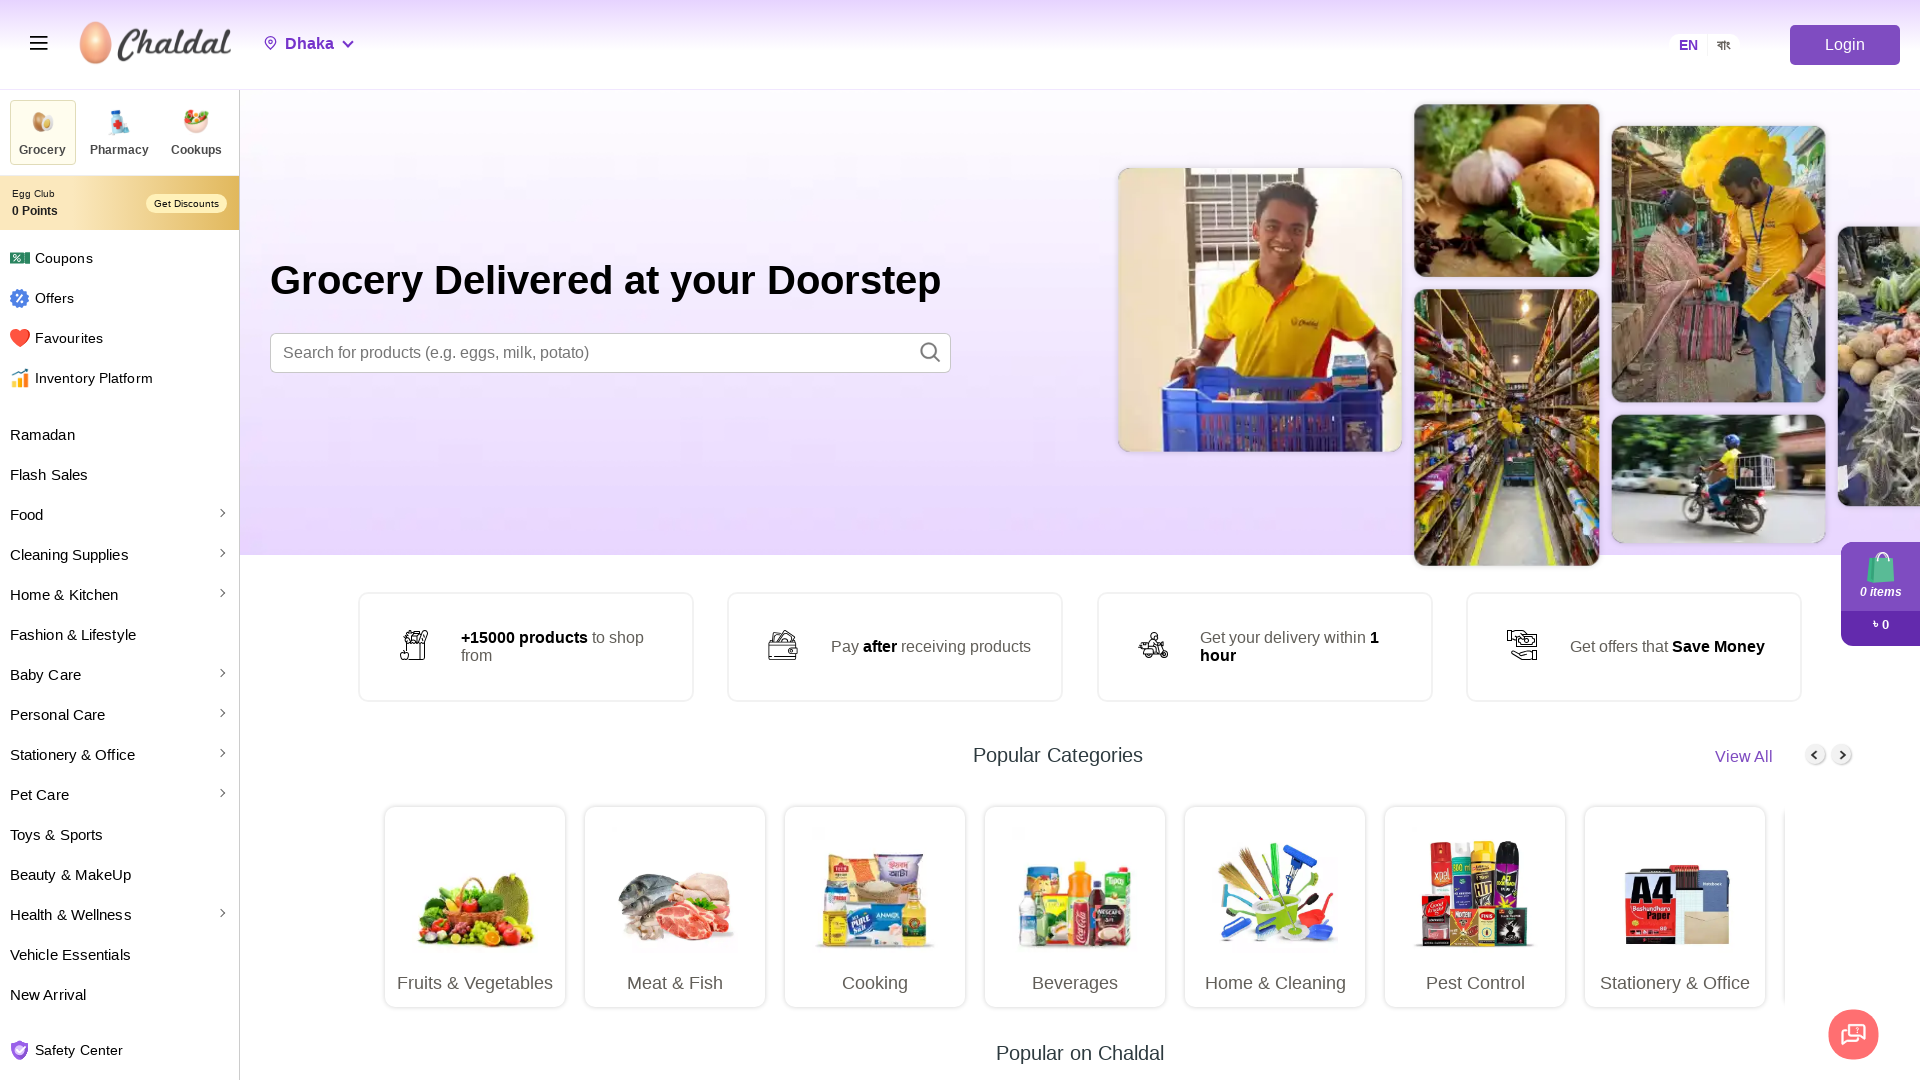

Waited for page to fully load (networkidle state)
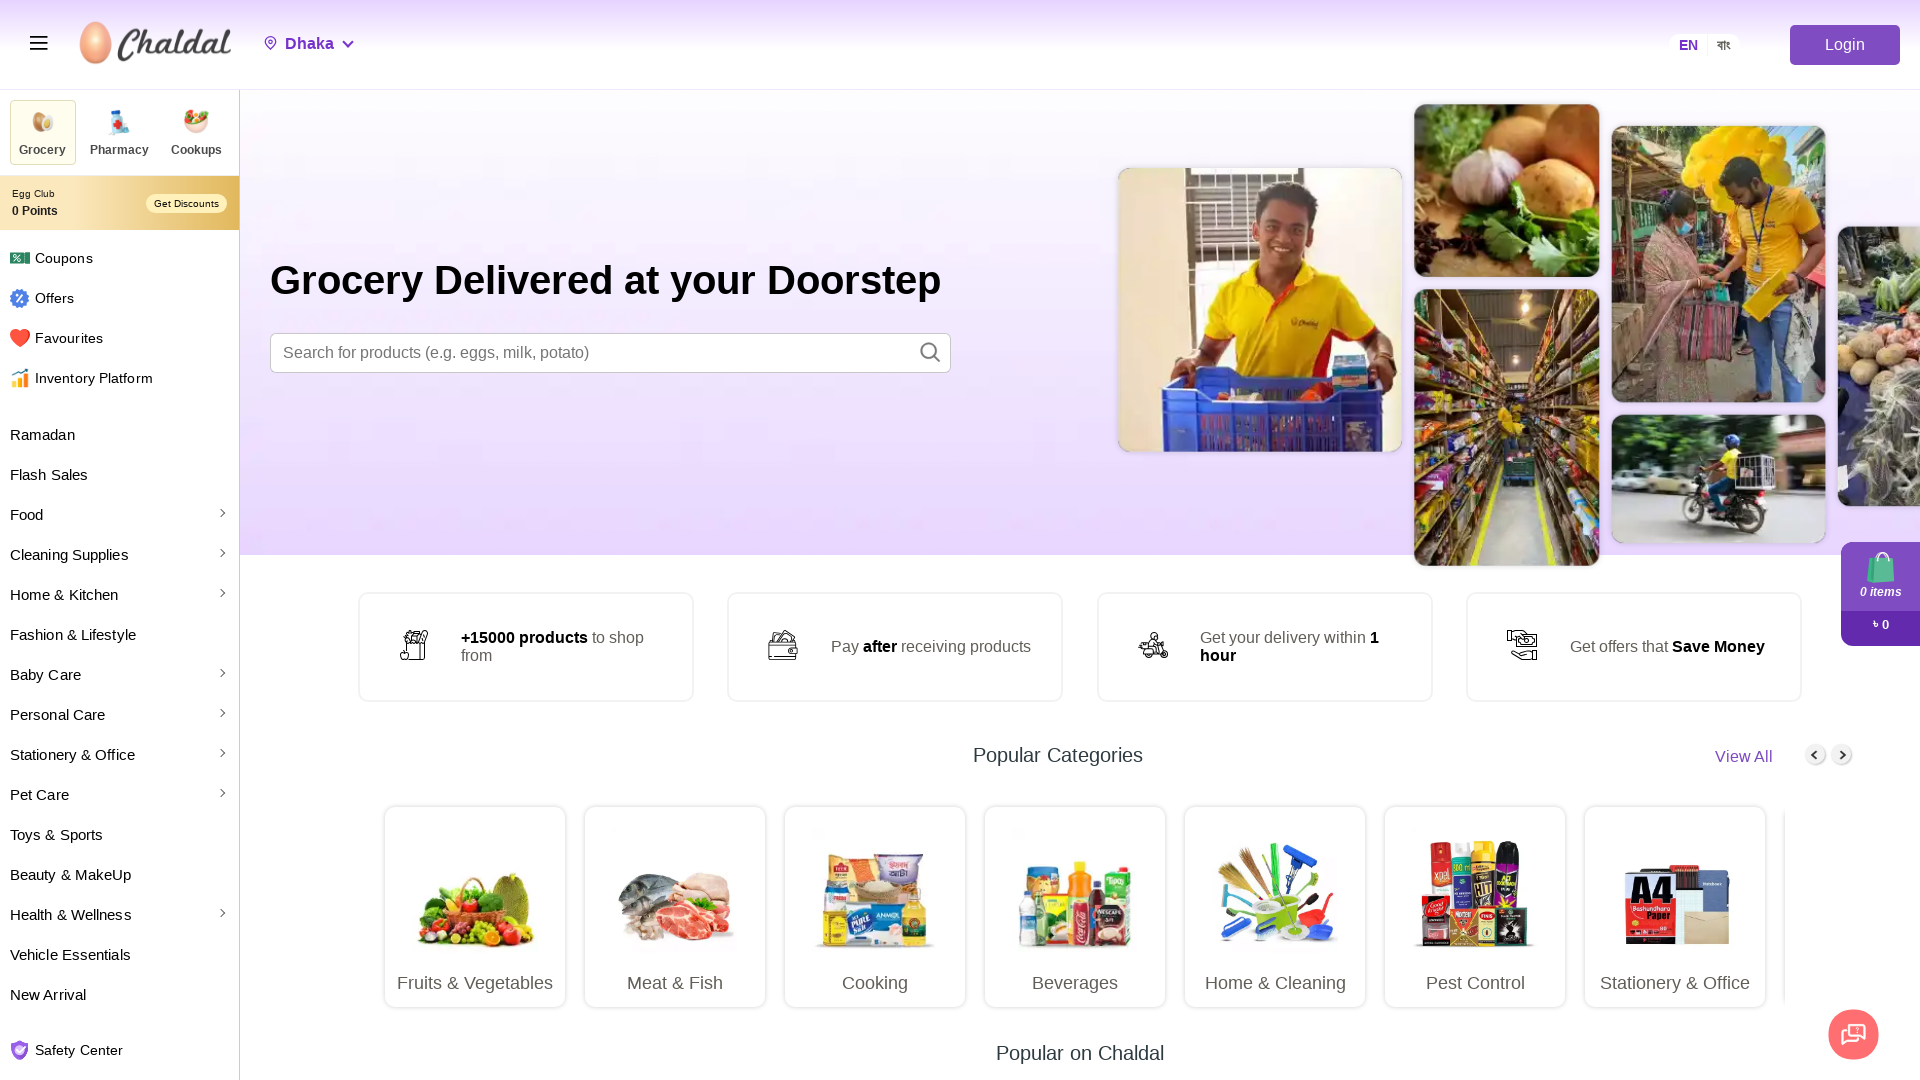

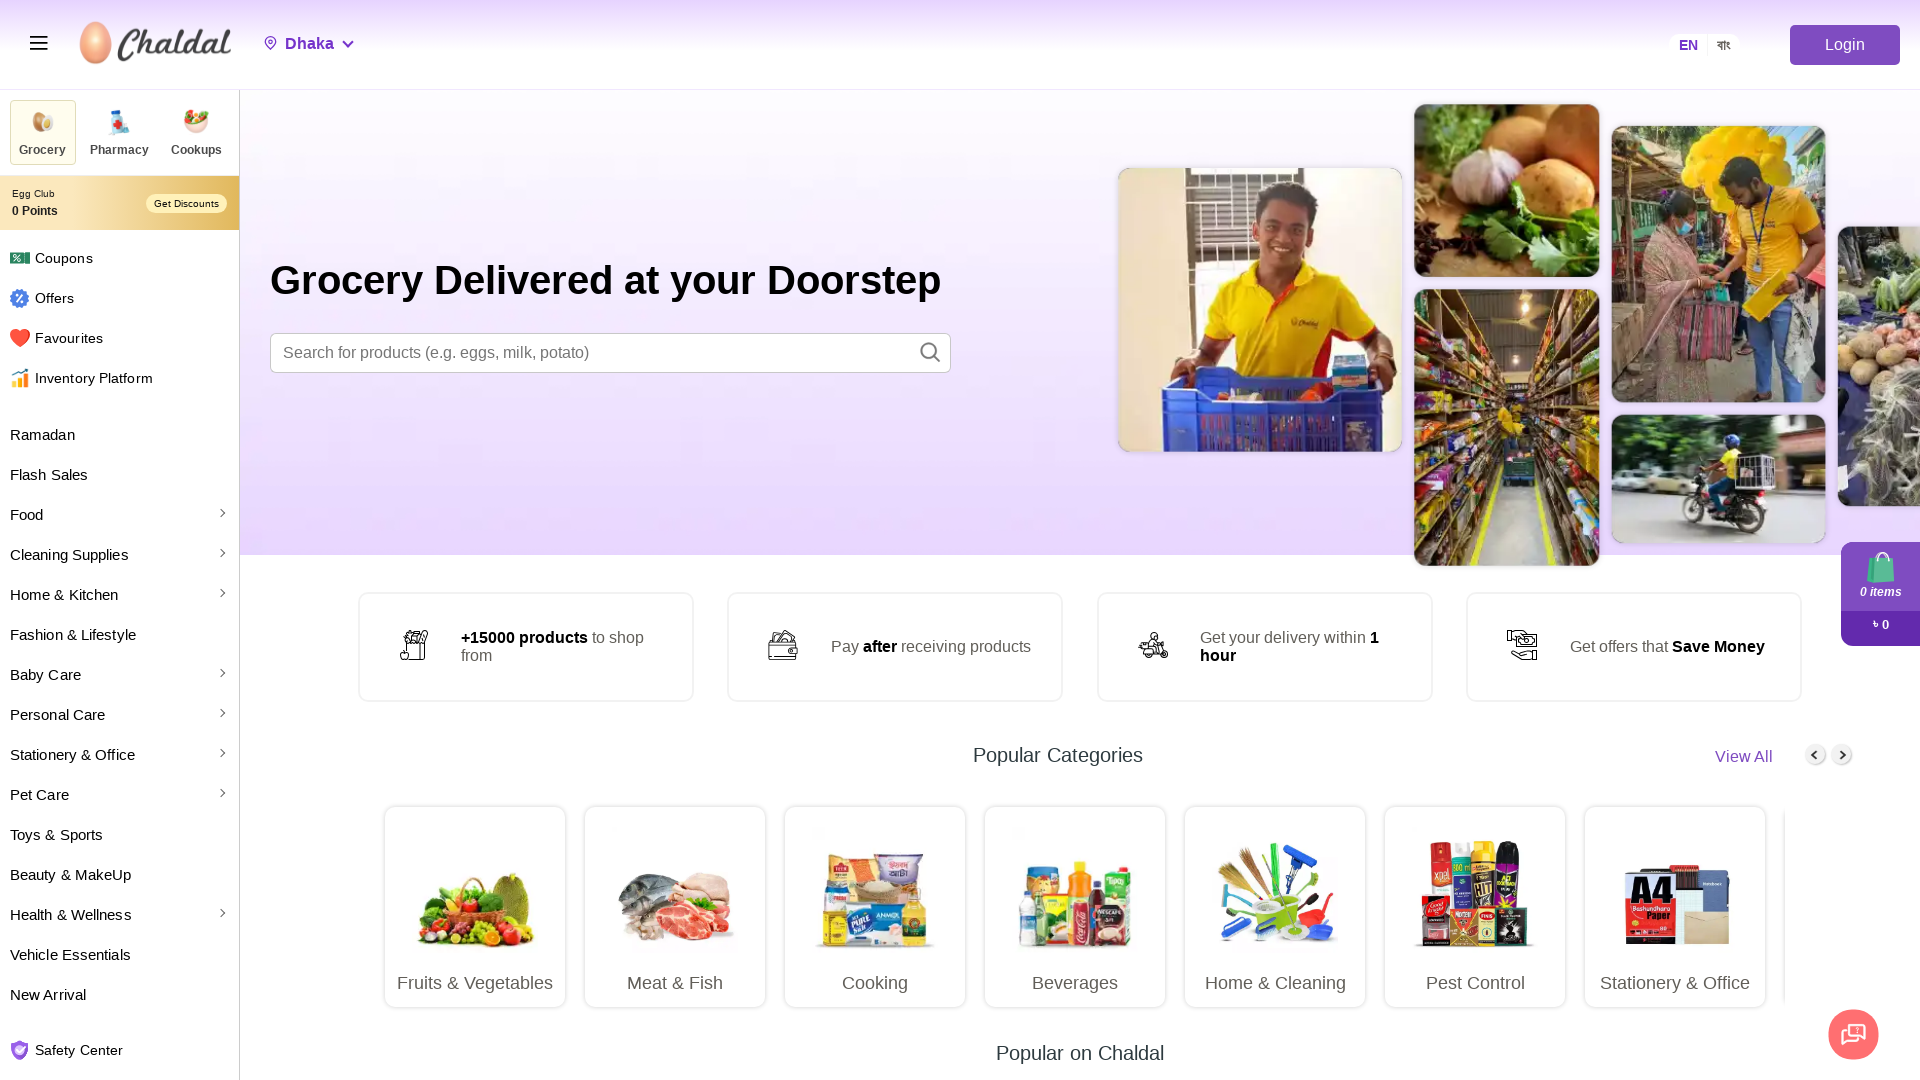